Tests that toggle and label are hidden when editing a todo item

Starting URL: https://demo.playwright.dev/todomvc

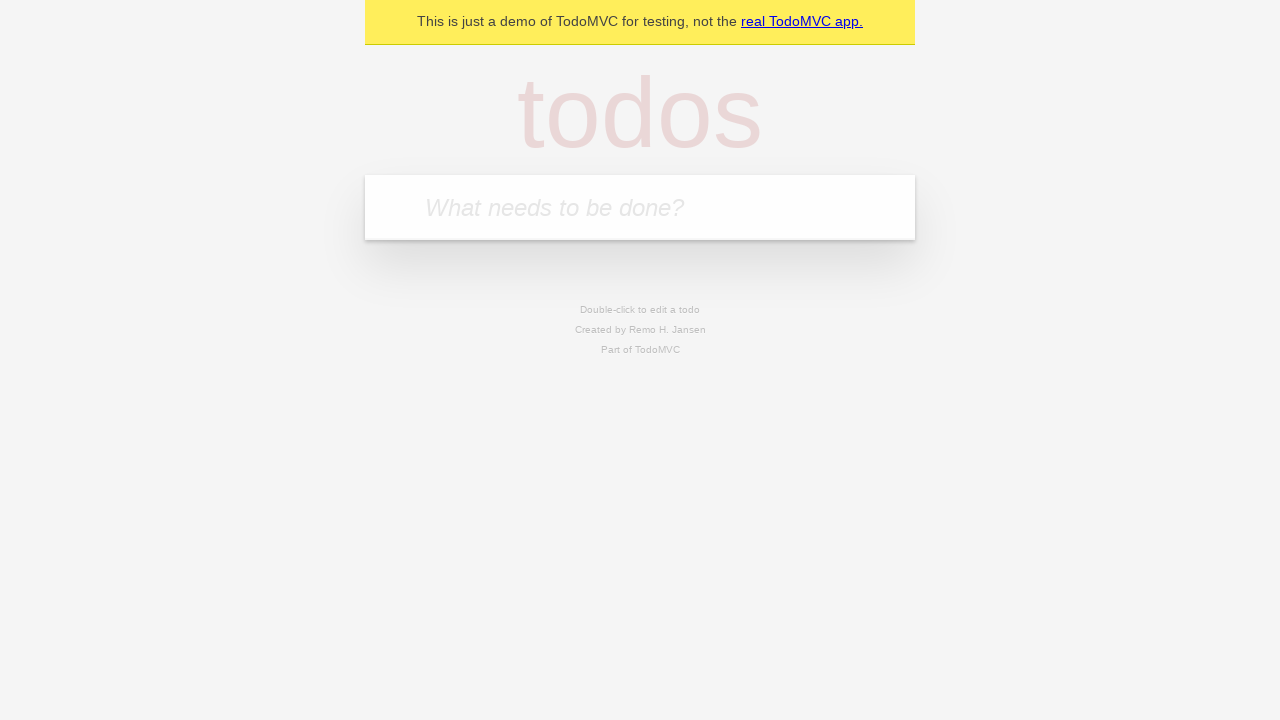

Filled new todo input with 'buy some cheese' on internal:attr=[placeholder="What needs to be done?"i]
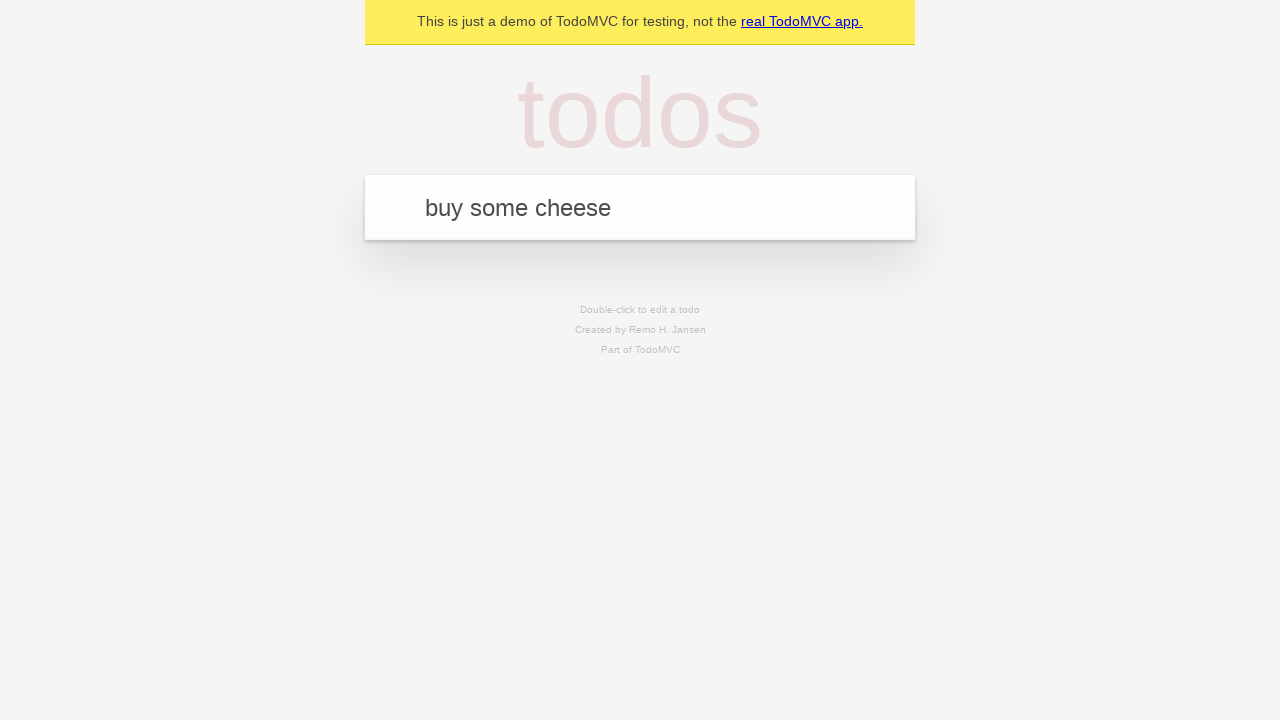

Pressed Enter to create first todo on internal:attr=[placeholder="What needs to be done?"i]
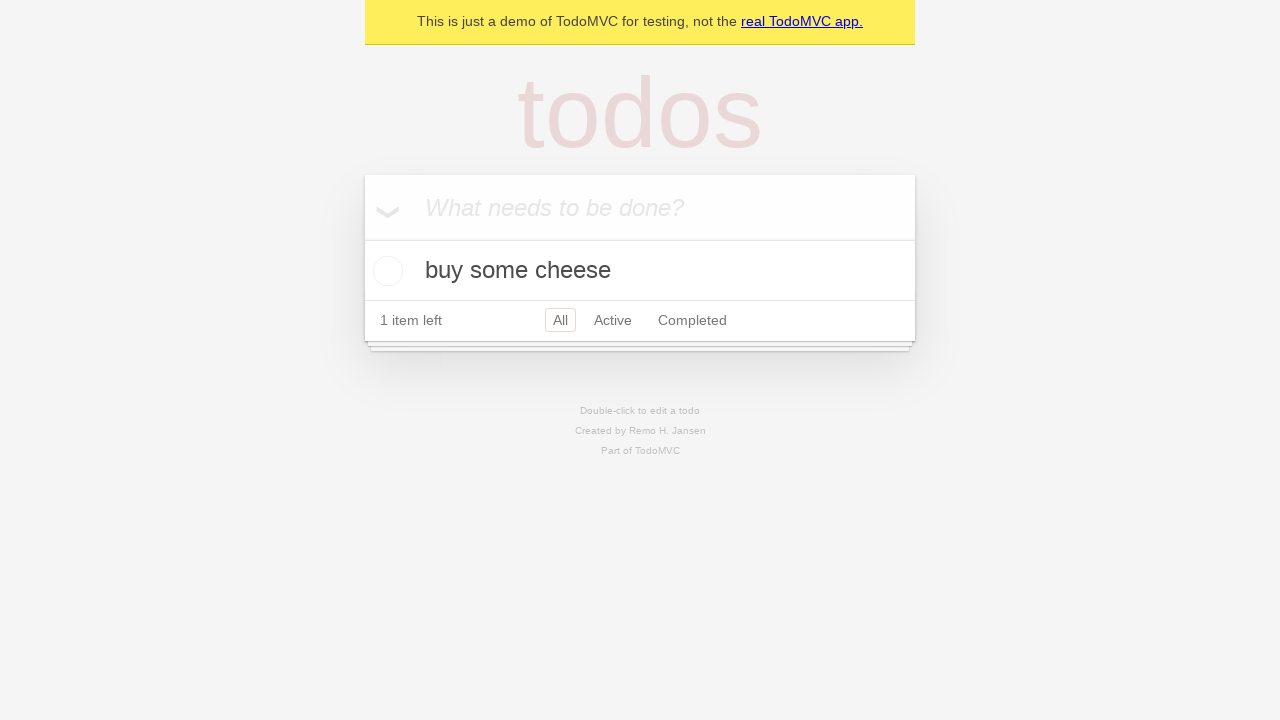

Filled new todo input with 'feed the cat' on internal:attr=[placeholder="What needs to be done?"i]
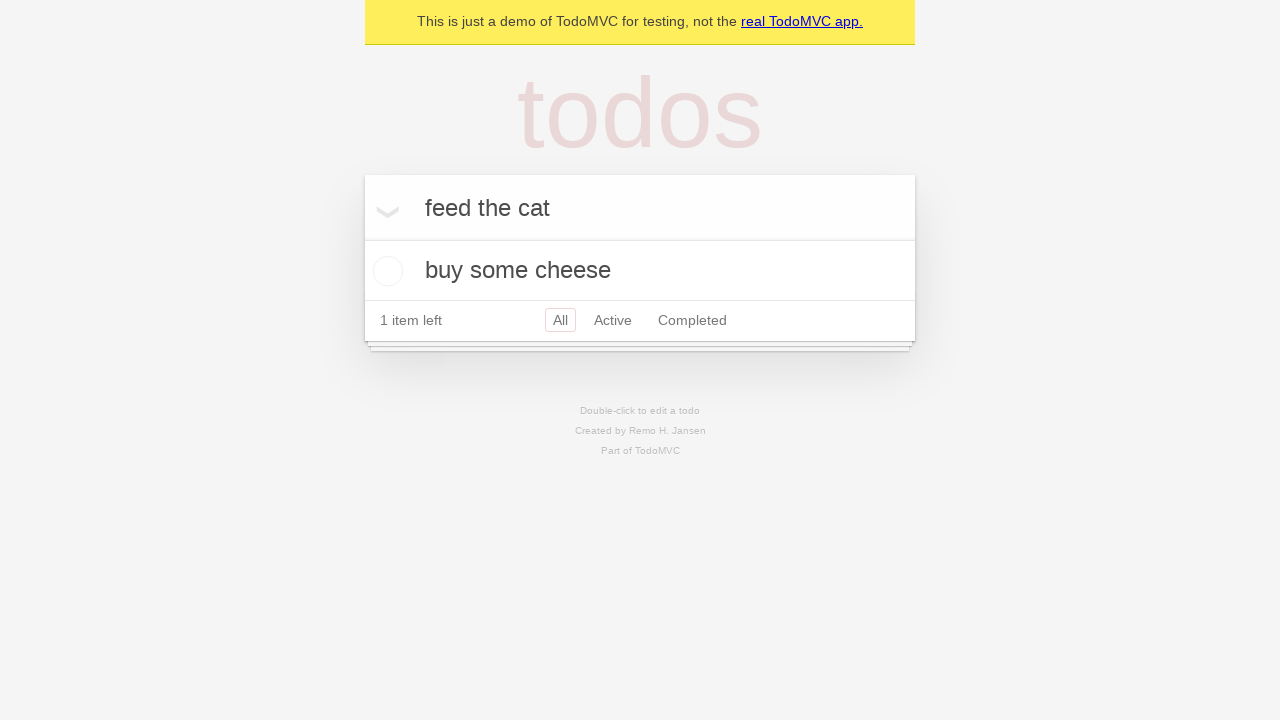

Pressed Enter to create second todo on internal:attr=[placeholder="What needs to be done?"i]
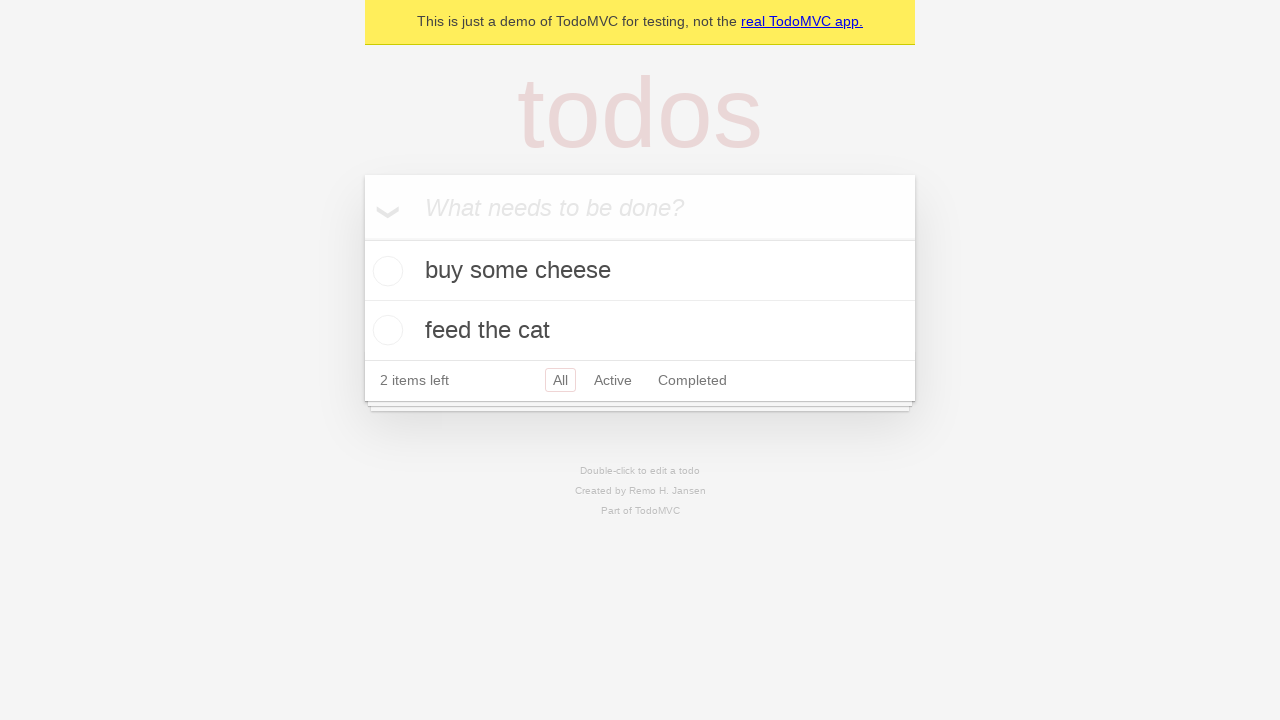

Filled new todo input with 'book a doctors appointment' on internal:attr=[placeholder="What needs to be done?"i]
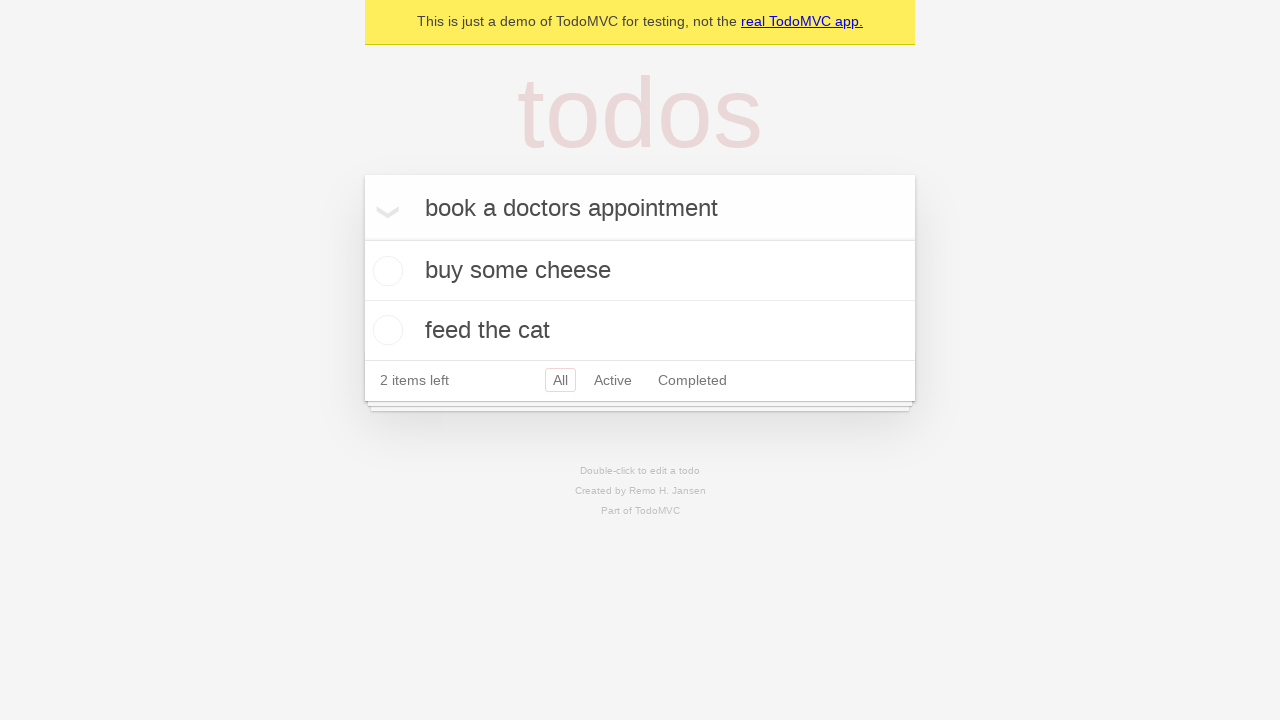

Pressed Enter to create third todo on internal:attr=[placeholder="What needs to be done?"i]
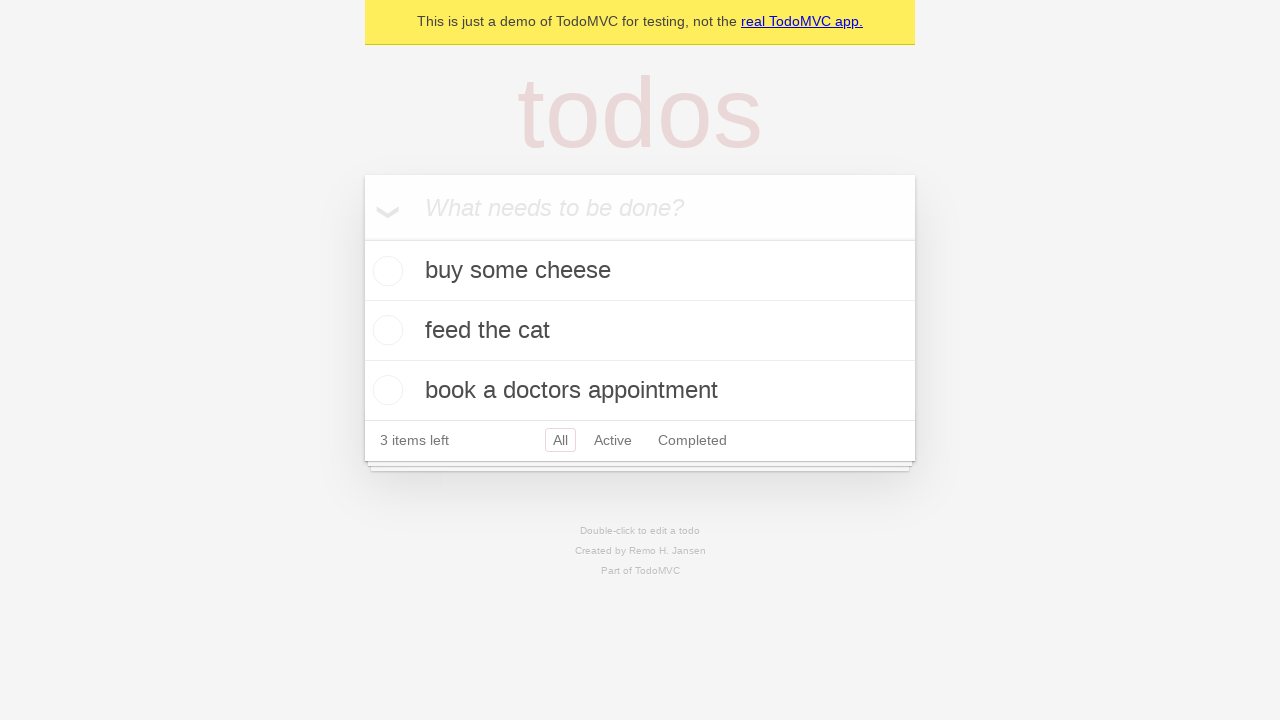

Waited for all three todos to be rendered
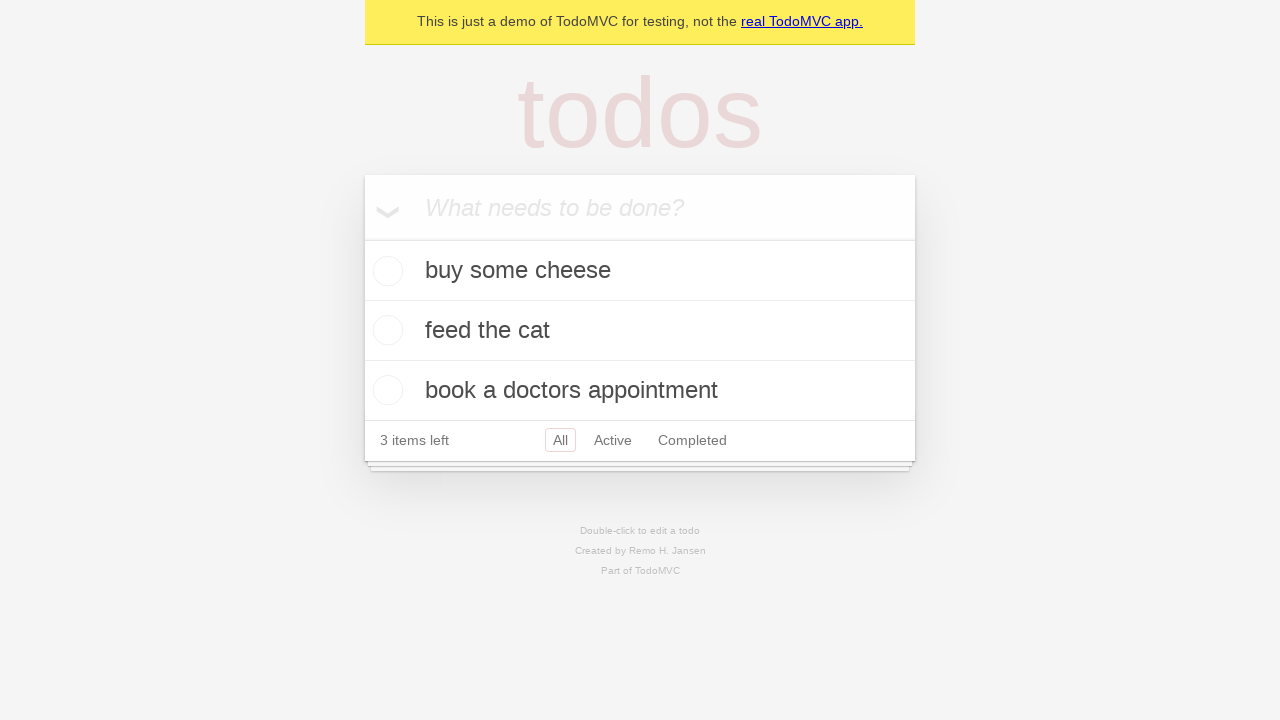

Double-clicked second todo item to enter edit mode at (640, 331) on internal:testid=[data-testid="todo-item"s] >> nth=1
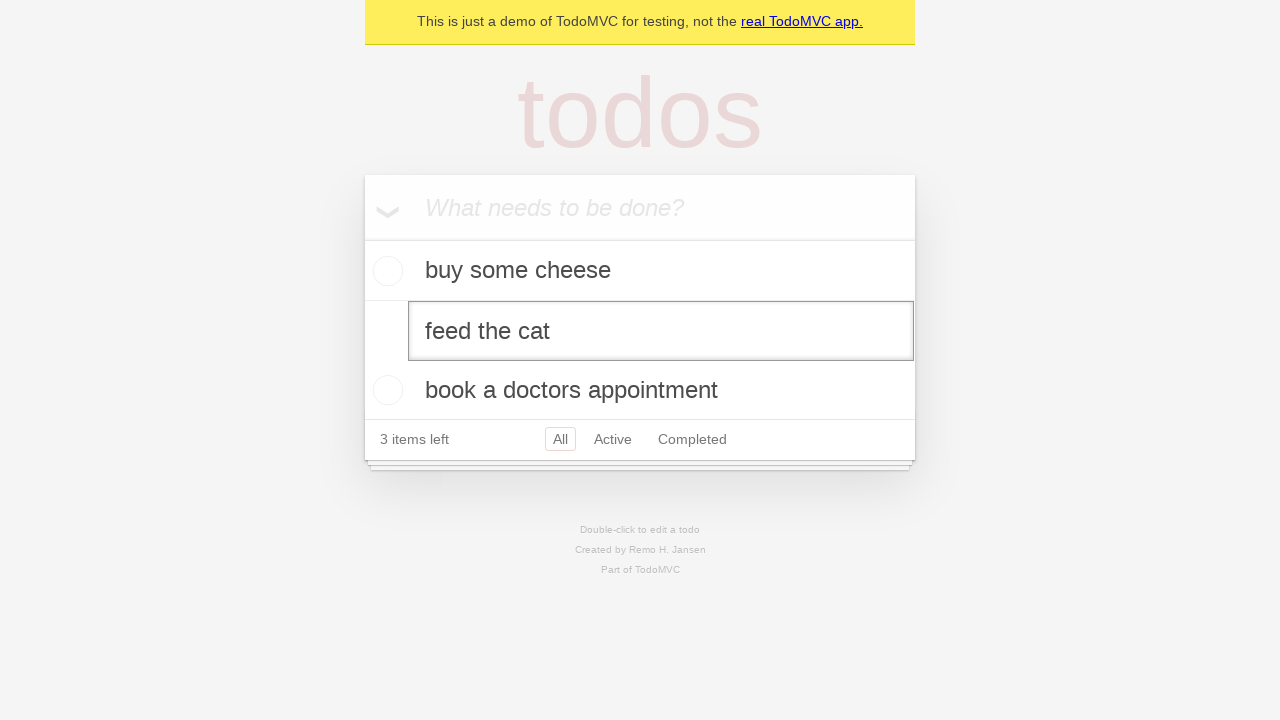

Waited for edit input to appear - toggle and label should be hidden
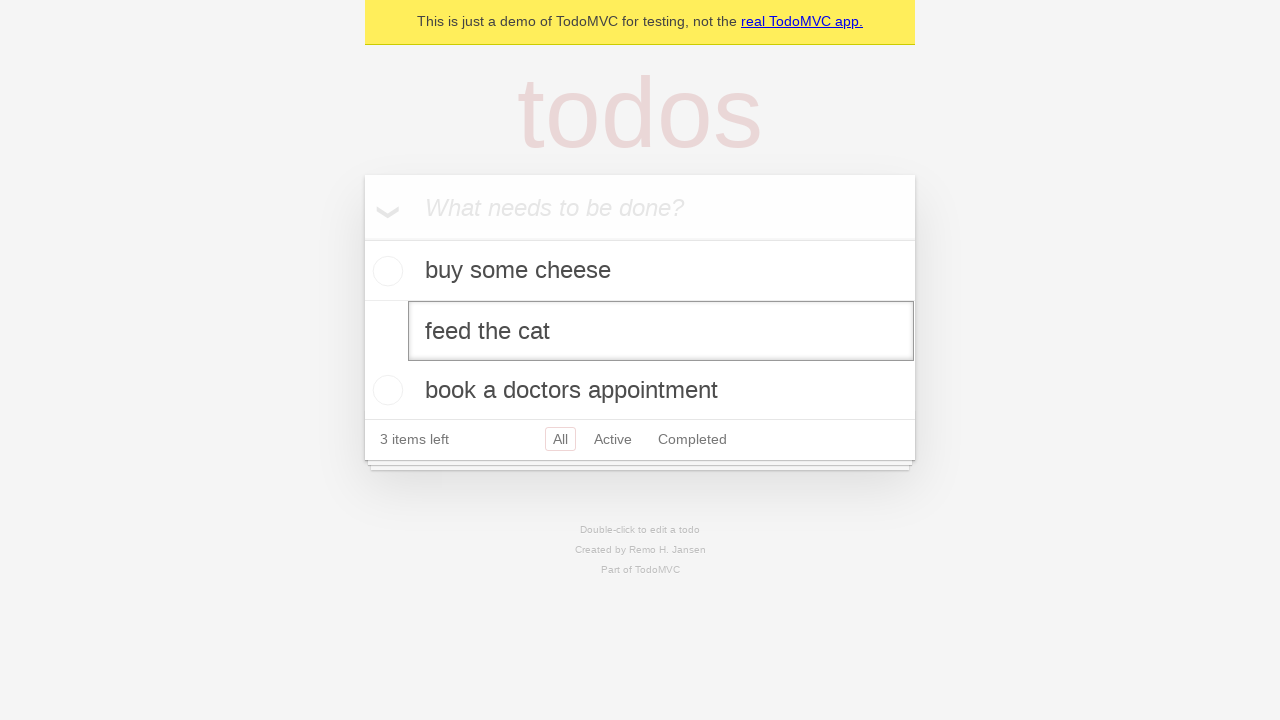

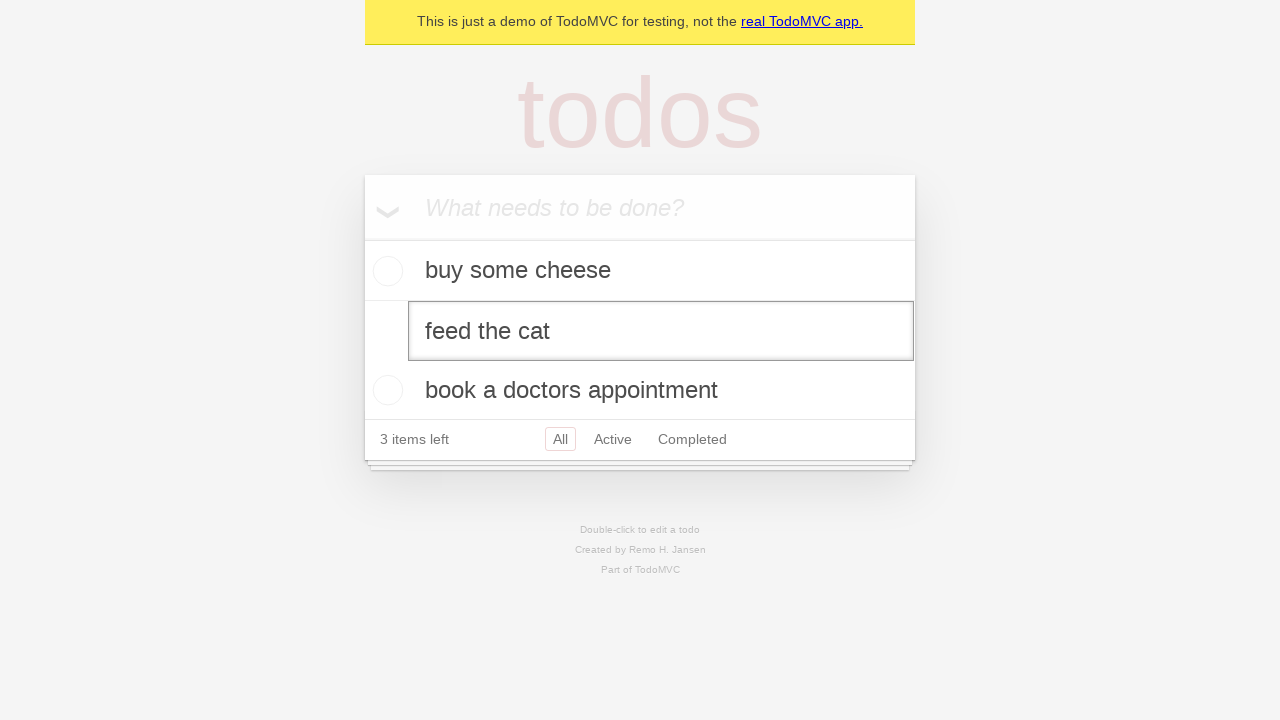